Tests page refresh by parsing timestamp from title to verify time has incremented

Starting URL: https://compendiumdev.co.uk/selenium/refresh.php

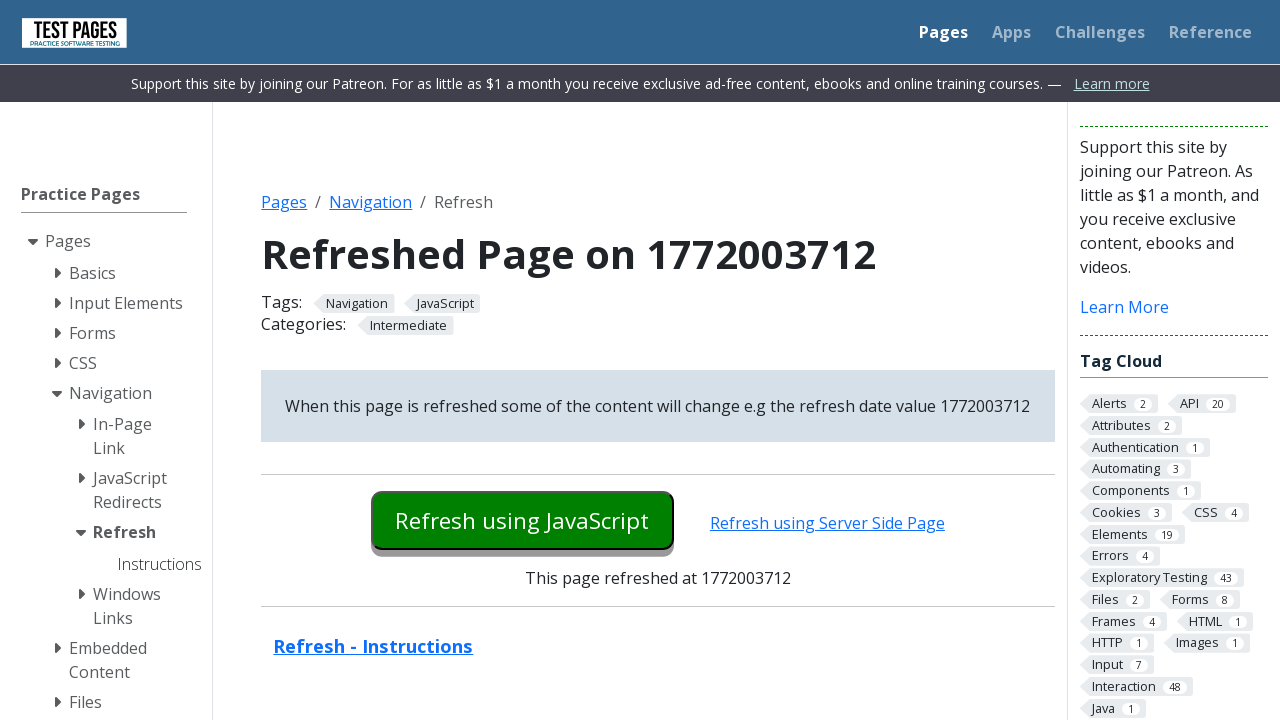

Verified initial page title starts with 'Refreshed Page on'
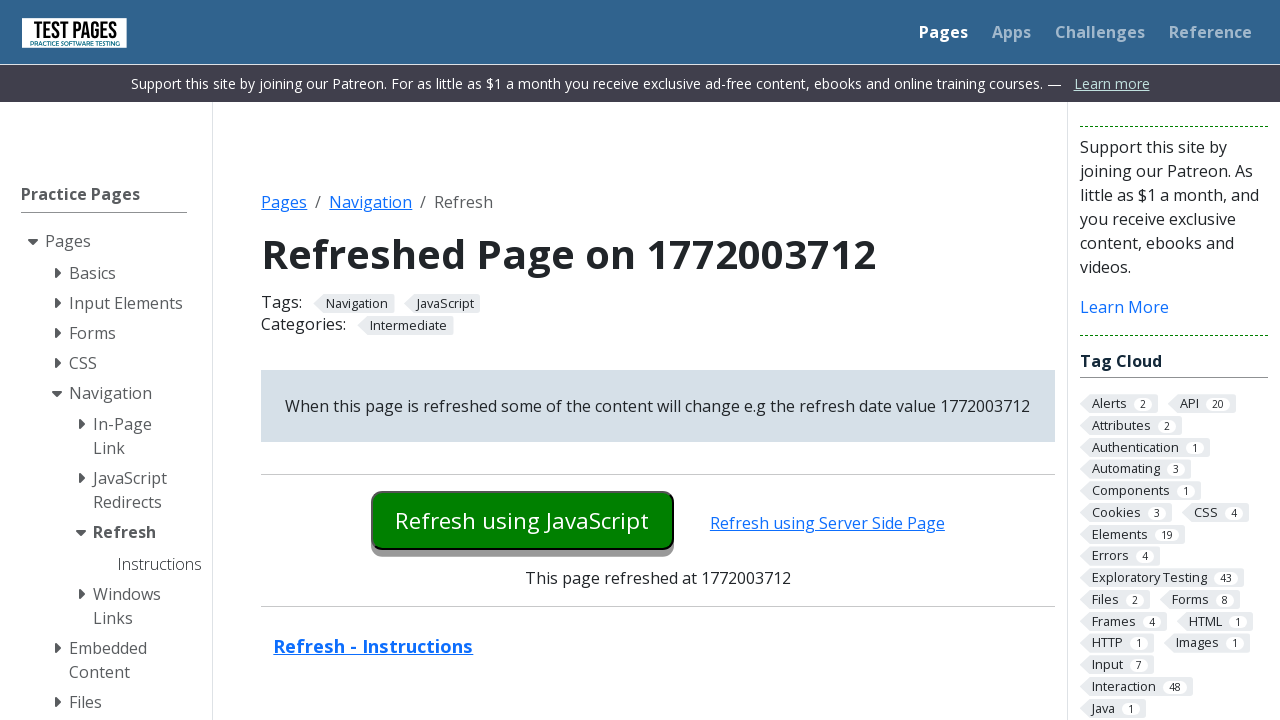

Extracted initial timestamp from page title: 1772003712
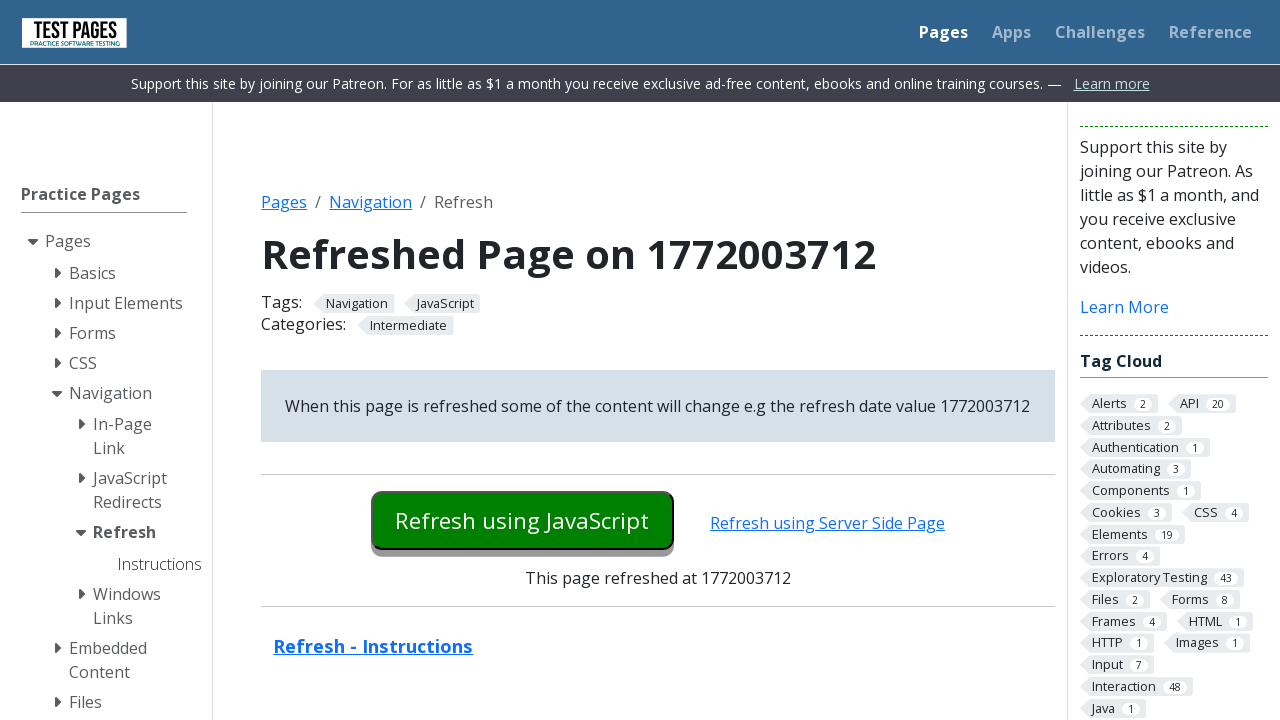

Waited 2 seconds to allow time to increment
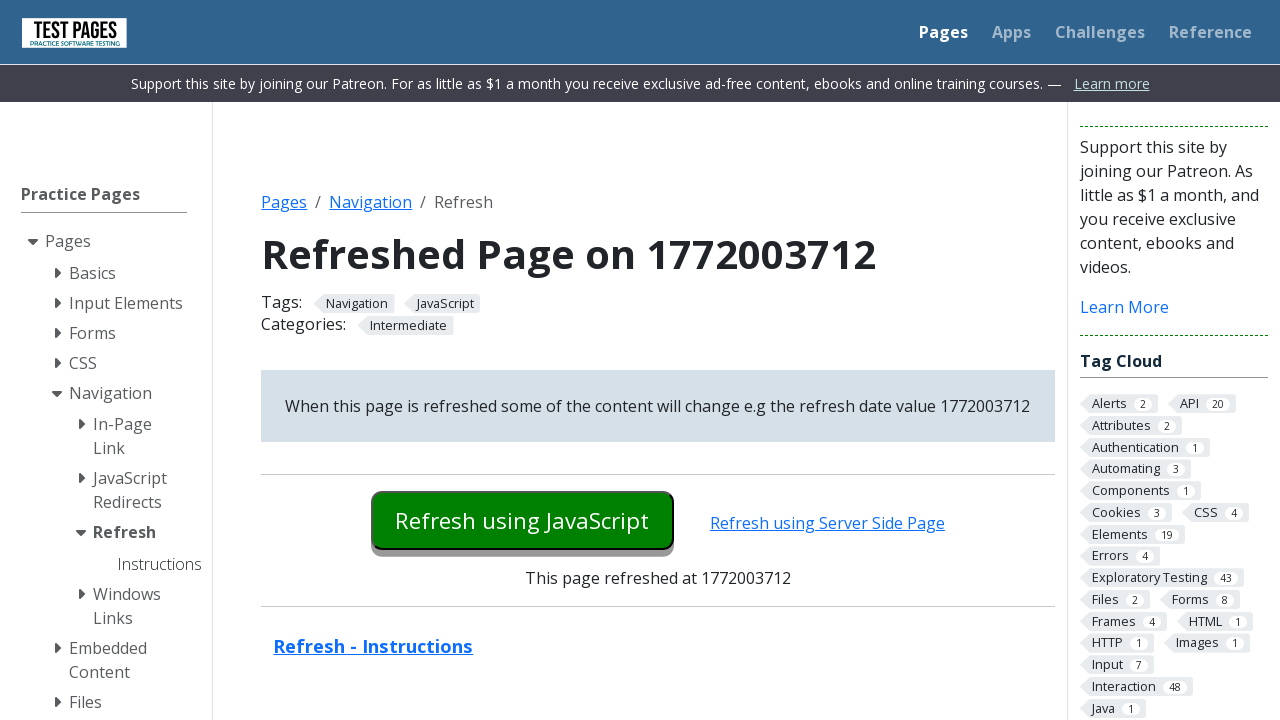

Refreshed the page
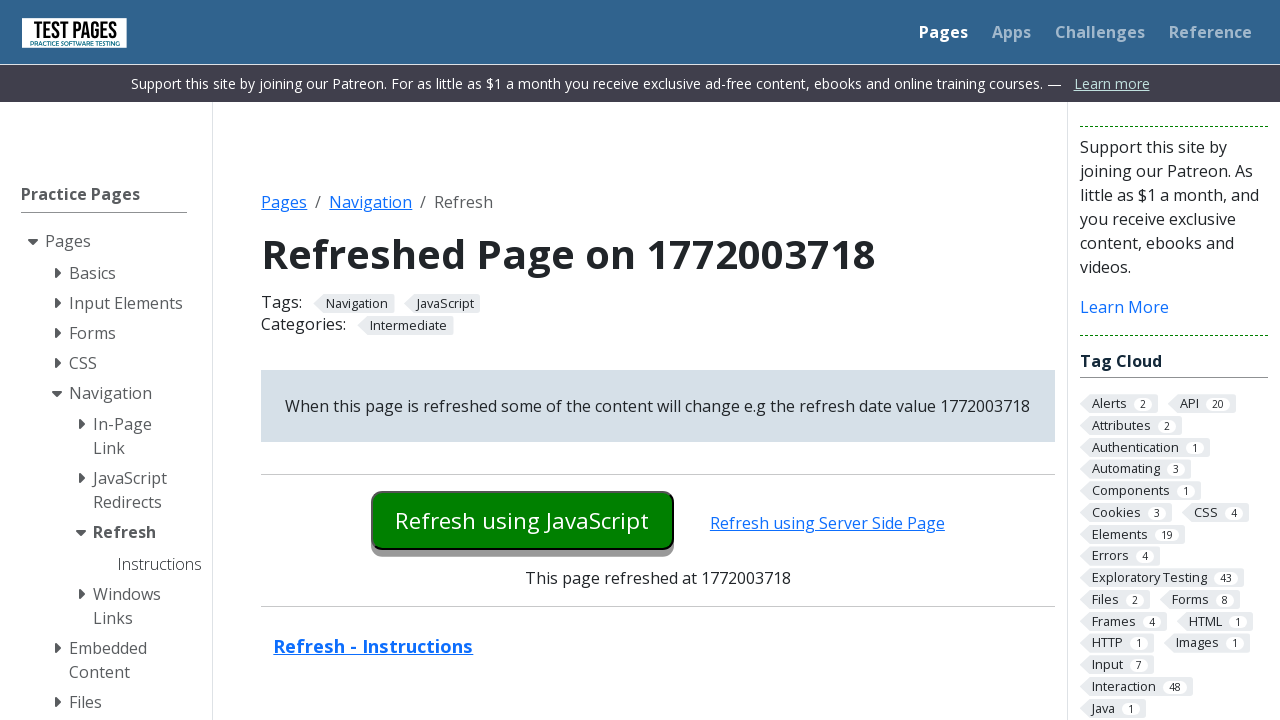

Verified refreshed page title contains 'Refreshed Page on'
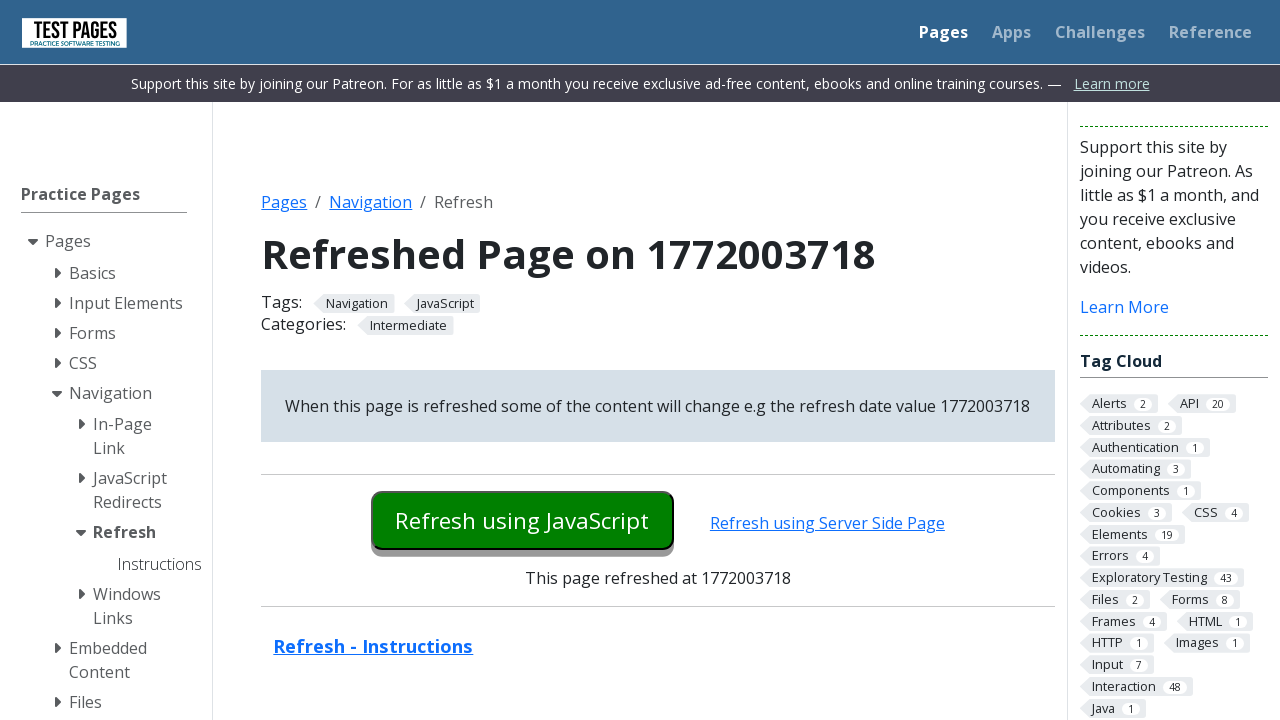

Extracted new timestamp from refreshed page title: 1772003718
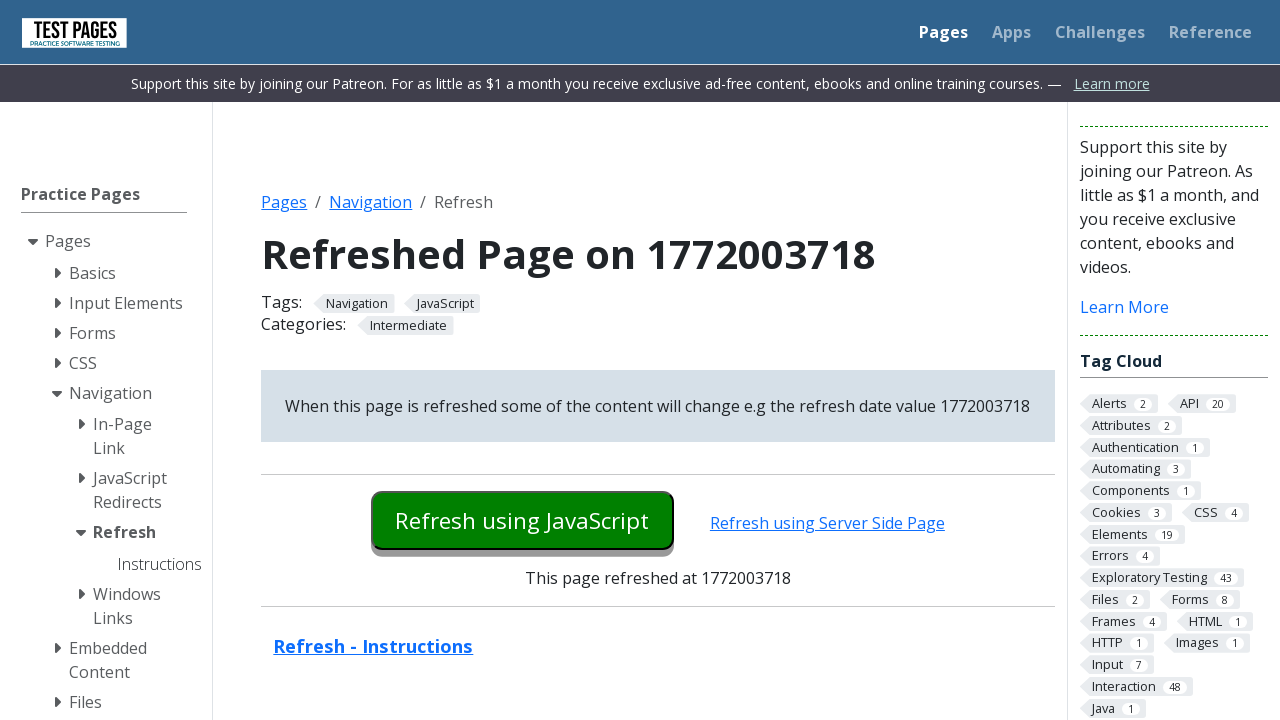

Verified time incremented from 1772003712 to 1772003718
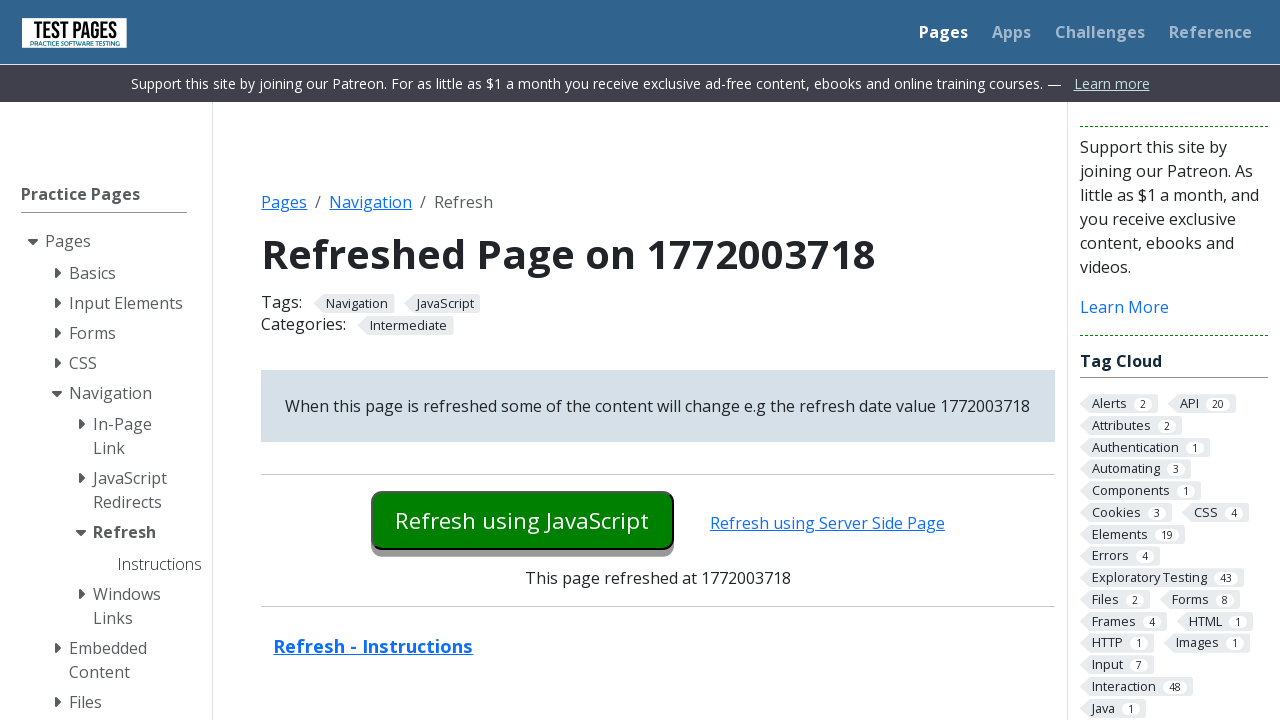

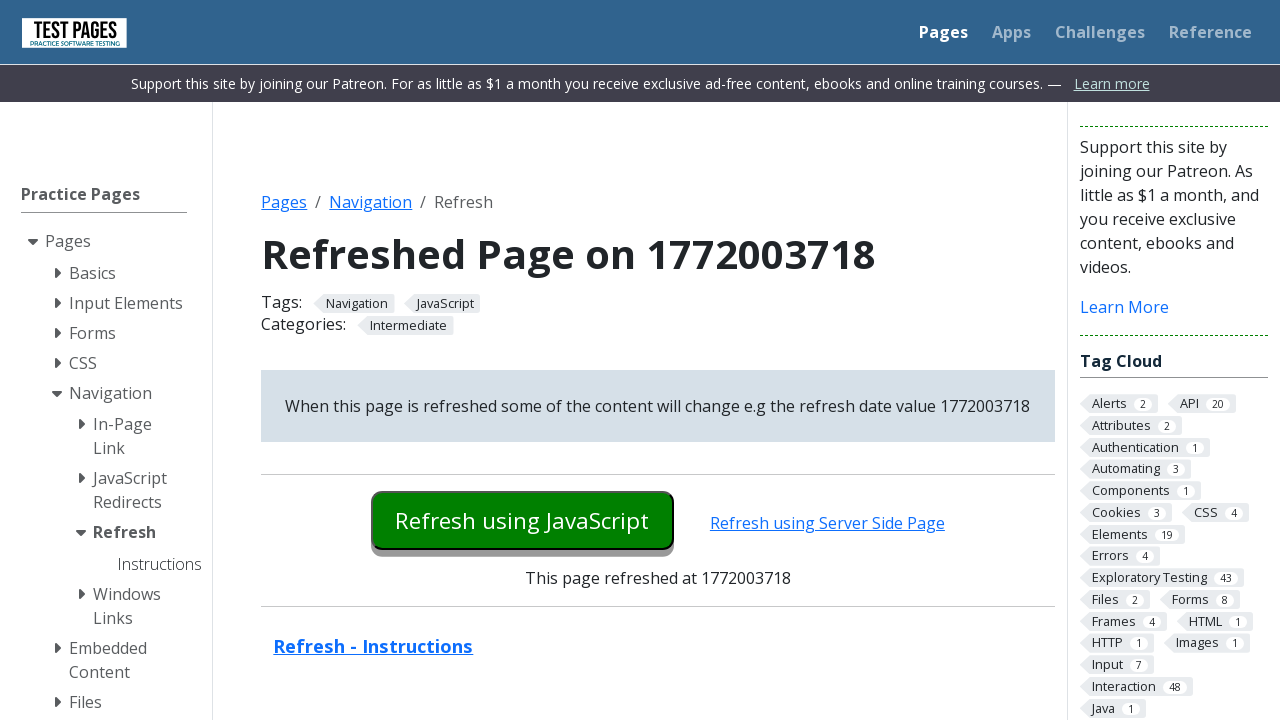